Tests forgot password form by entering an email address and clicking the retrieve button

Starting URL: https://the-internet.herokuapp.com/forgot_password

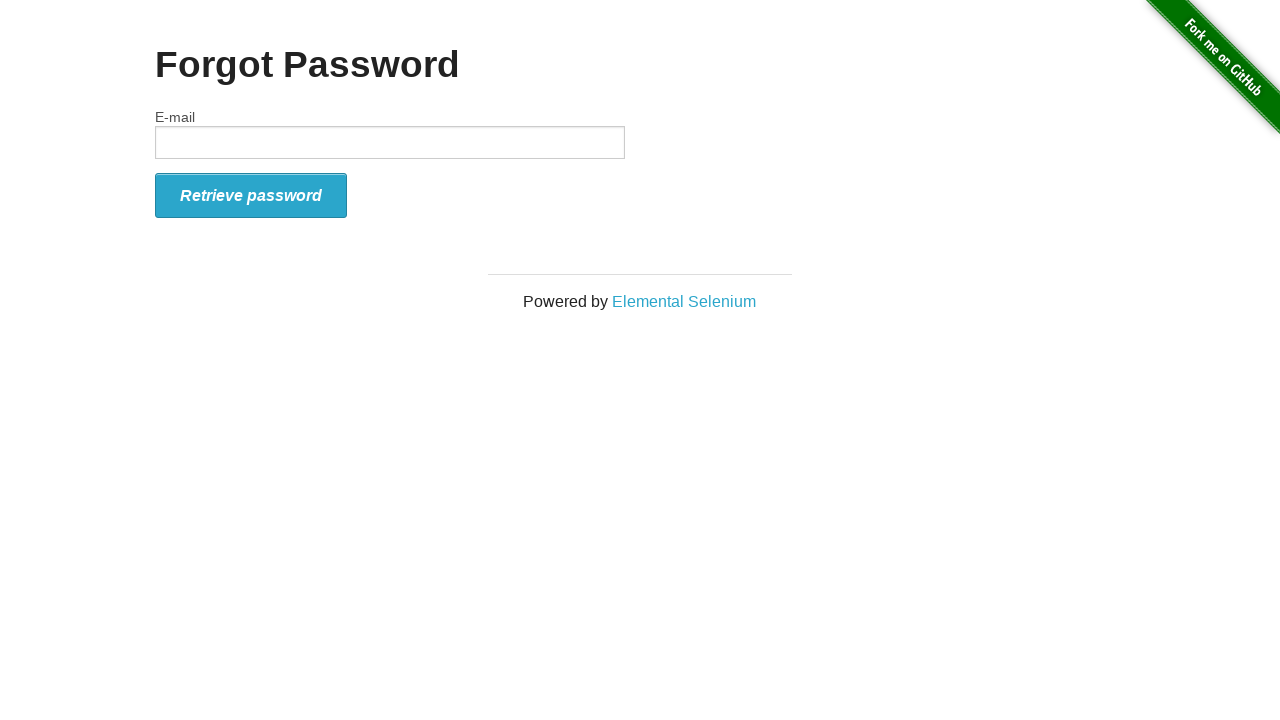

Filled email field with 'testuser_qa@example.com' on #email
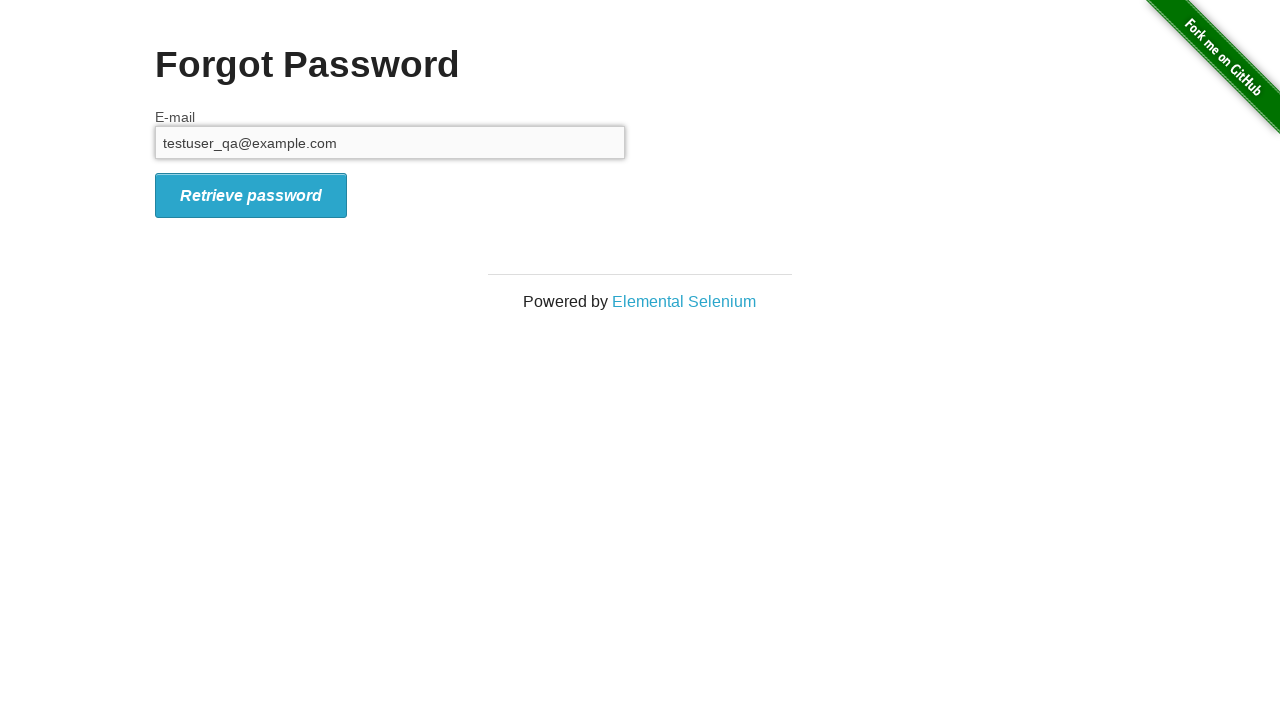

Clicked retrieve password button at (251, 195) on xpath=//*[@id='form_submit']/i
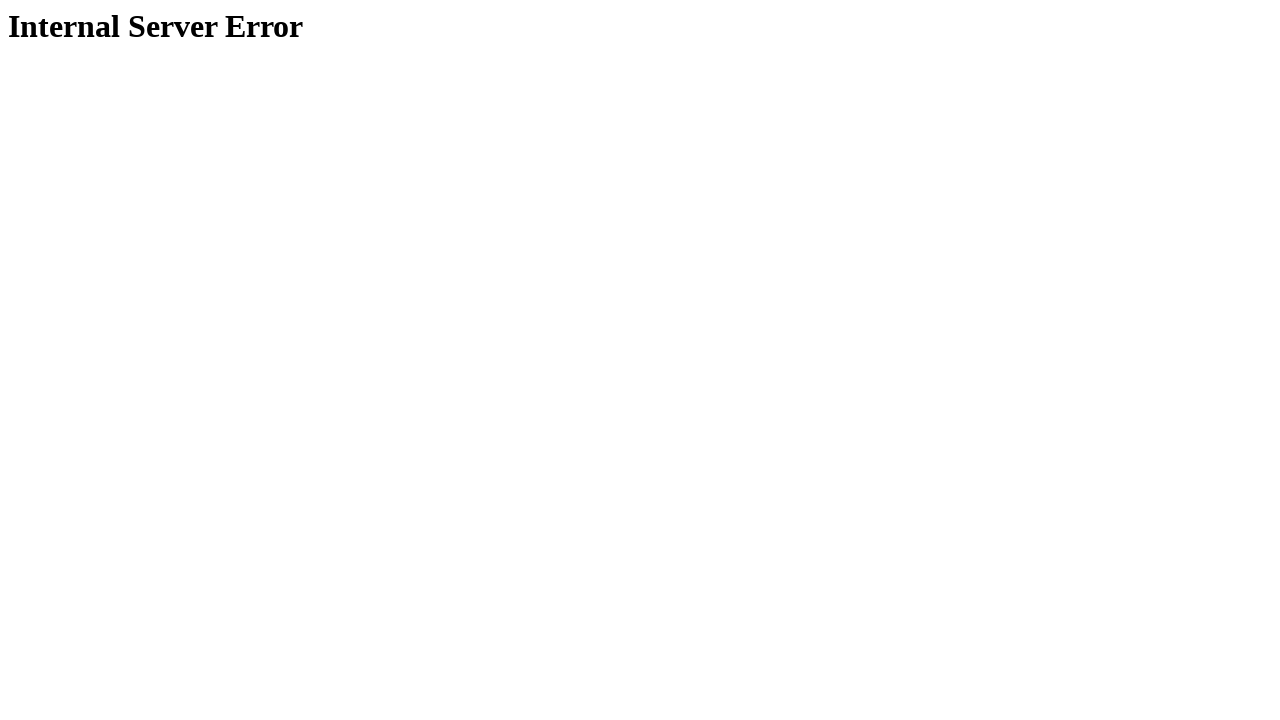

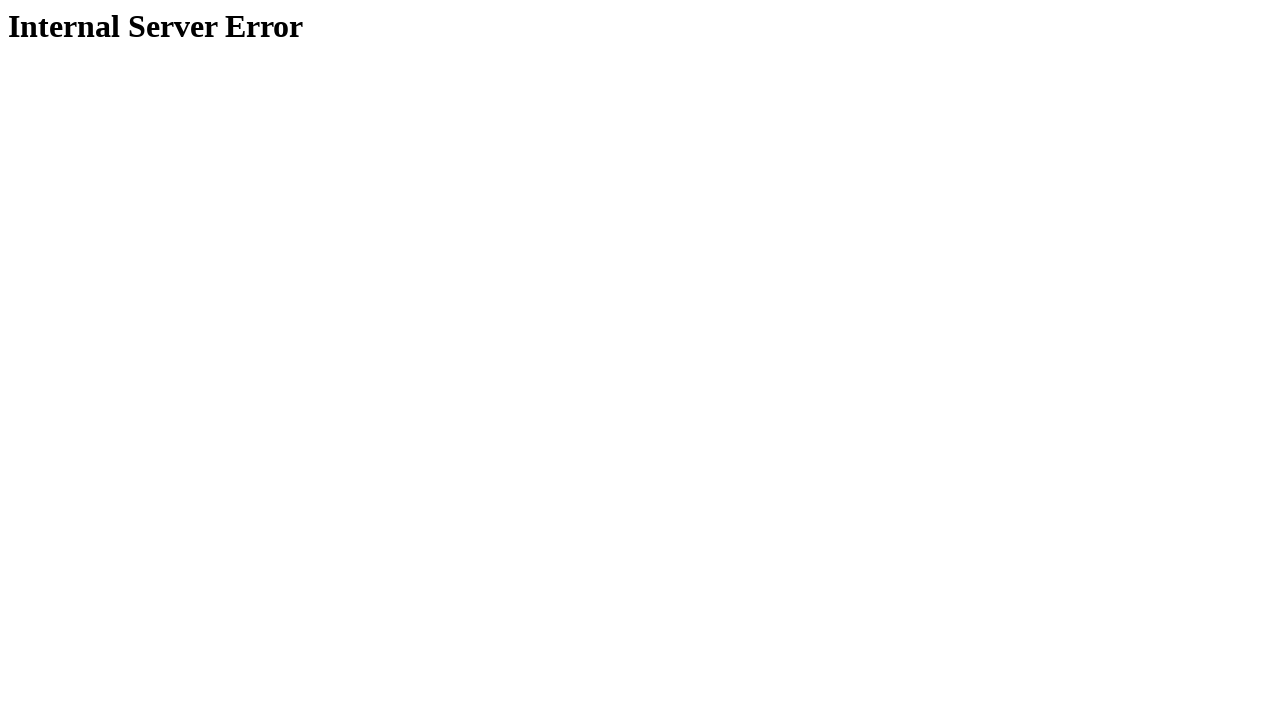